Tests a simple form submission by filling in first name, last name, email, phone number, and a message, then clicking the submit button.

Starting URL: https://v1.training-support.net/selenium/simple-form

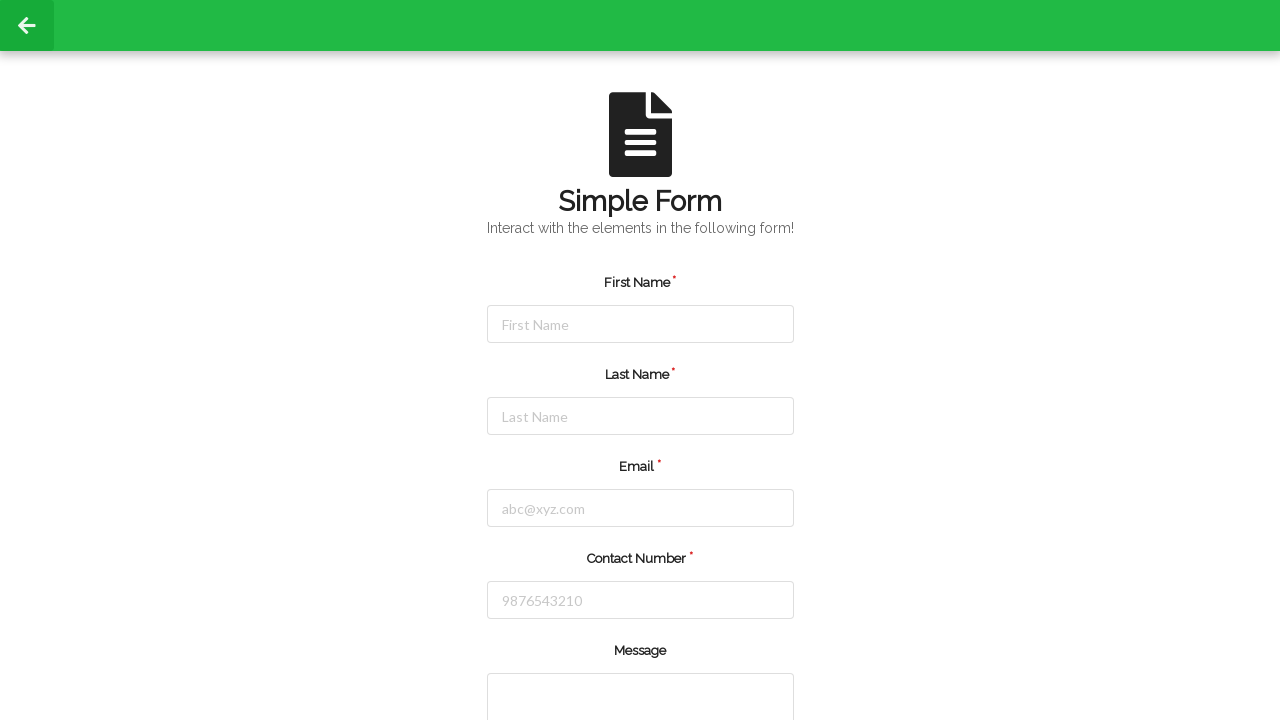

Filled first name field with 'Alok' on input[placeholder='First Name']
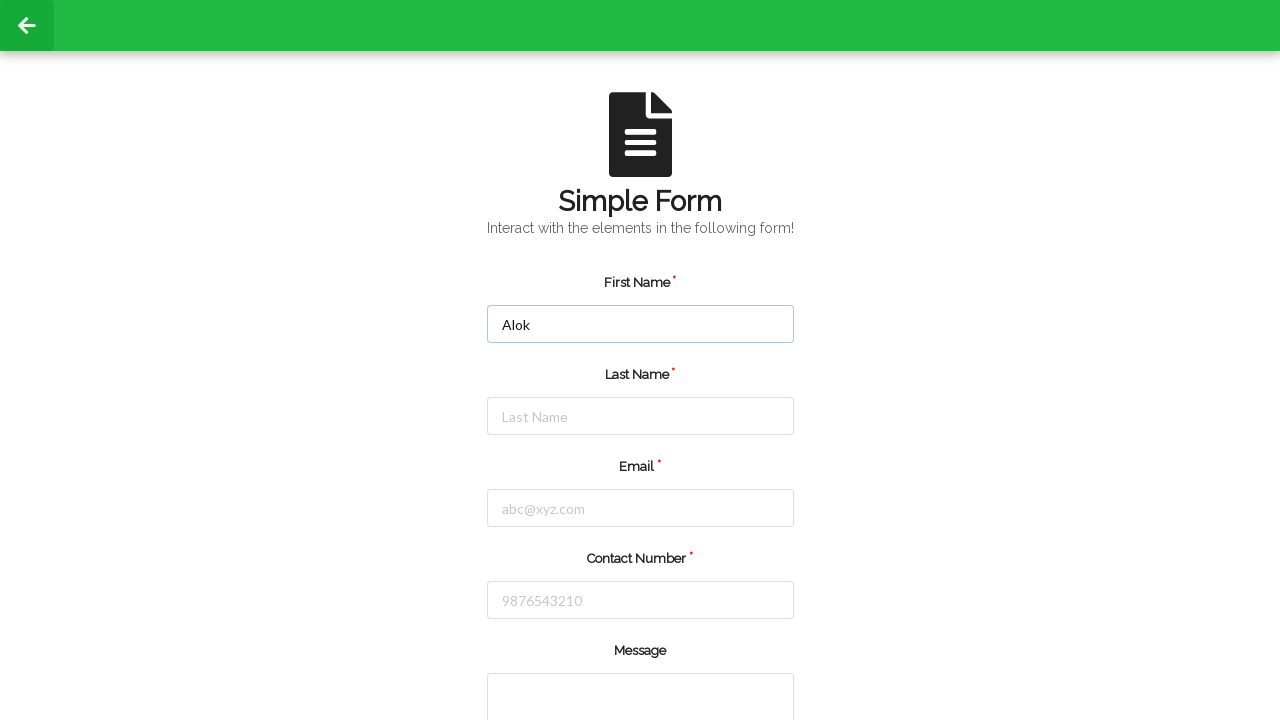

Filled last name field with 'Mishra' on input[placeholder='Last Name']
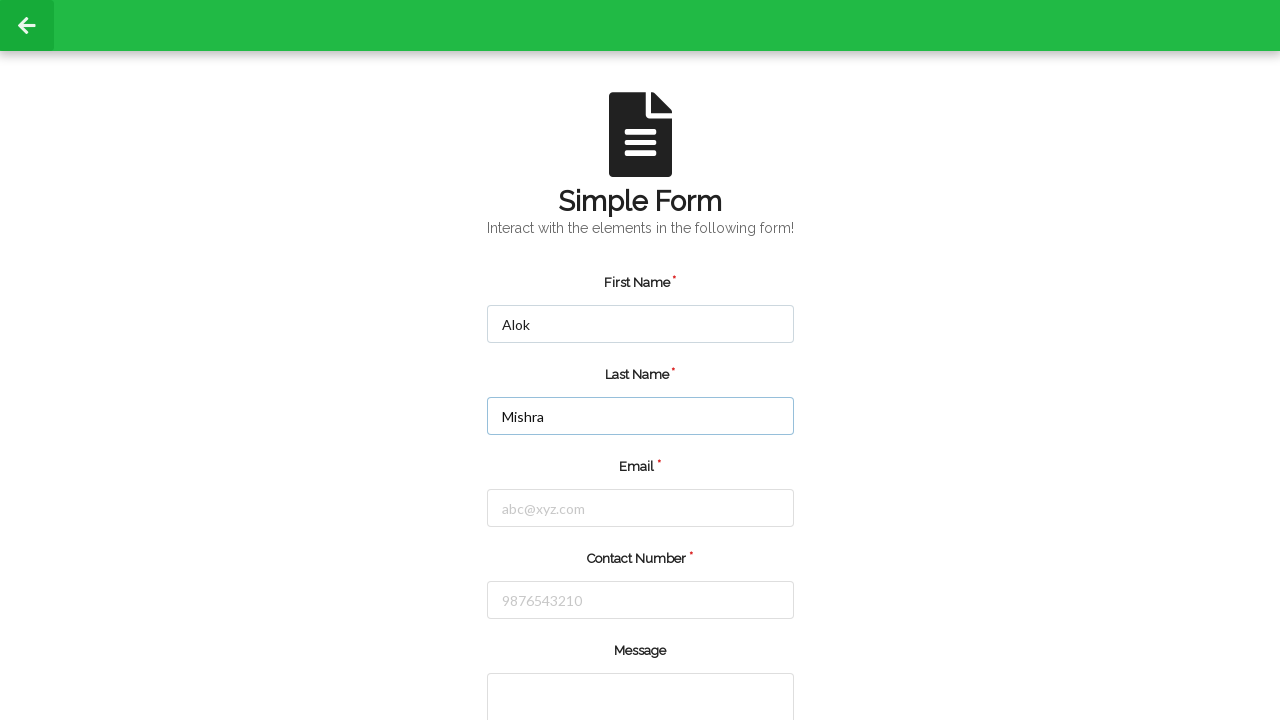

Filled email field with 'alok.mishra@example.com' on input[placeholder='abc@xyz.com']
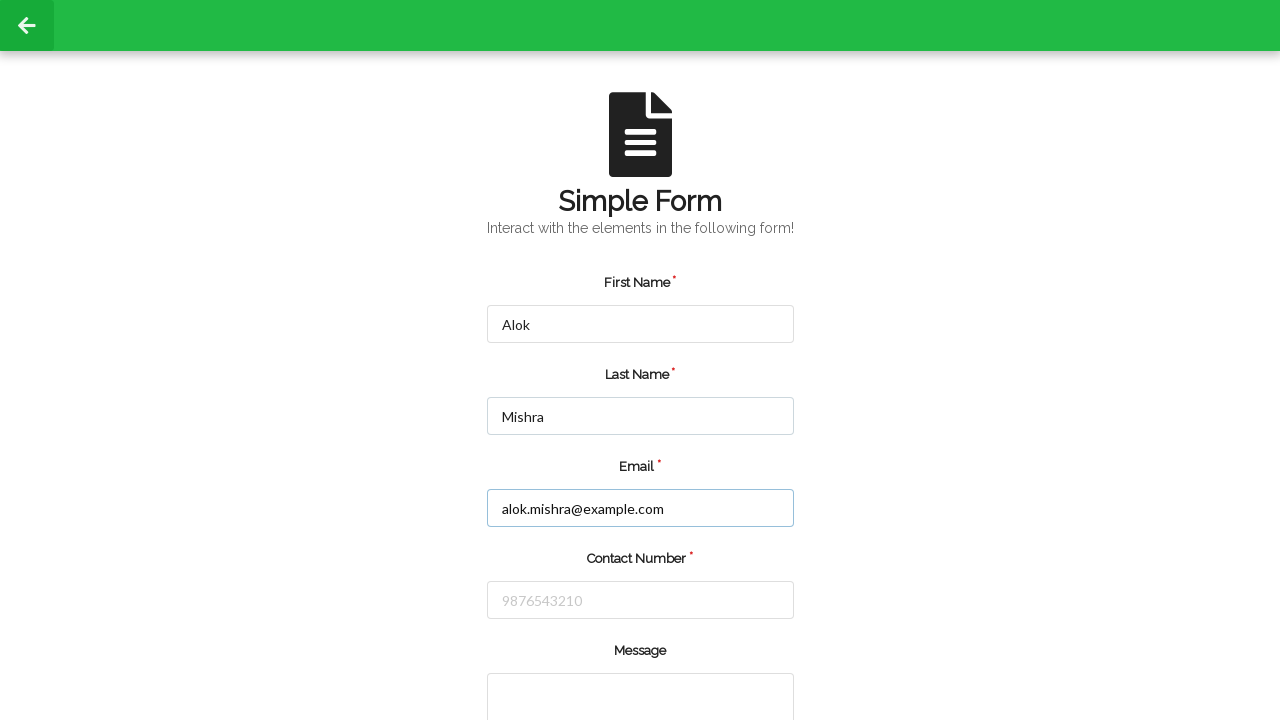

Filled phone number field with '8932945274' on input[placeholder='9876543210']
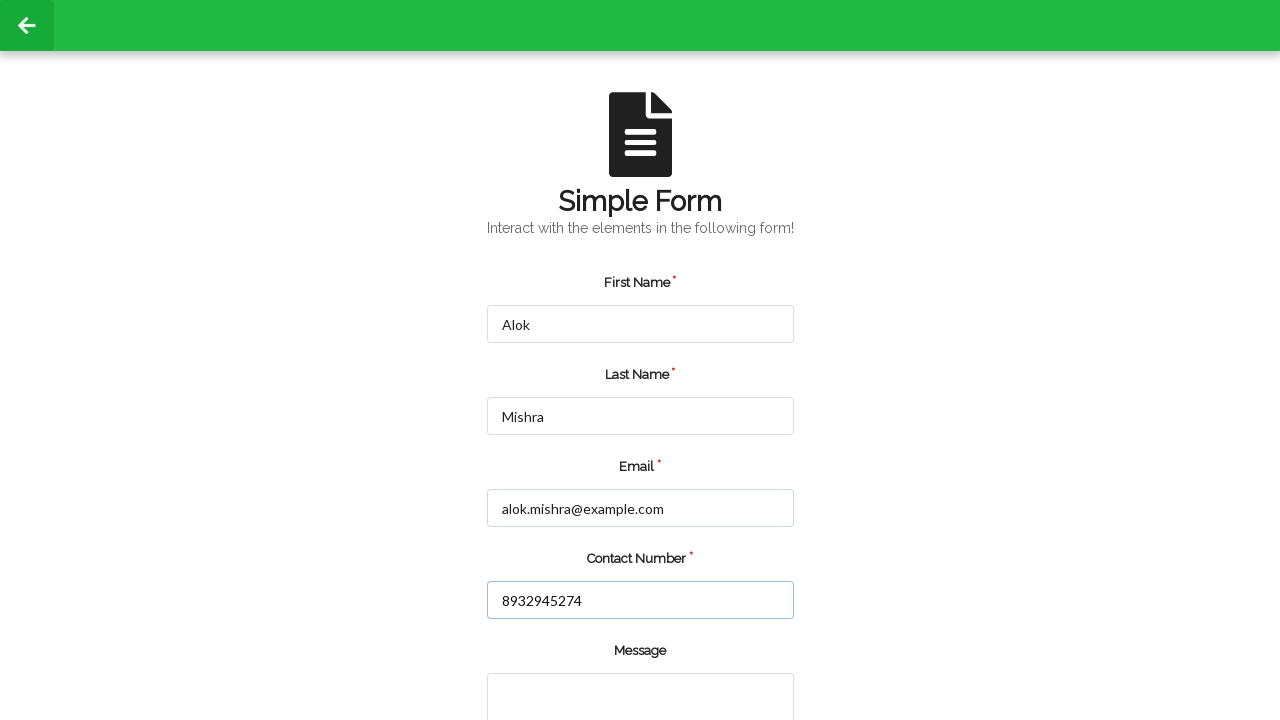

Filled message field with 'Thank You Masai!' on textarea[rows='2']
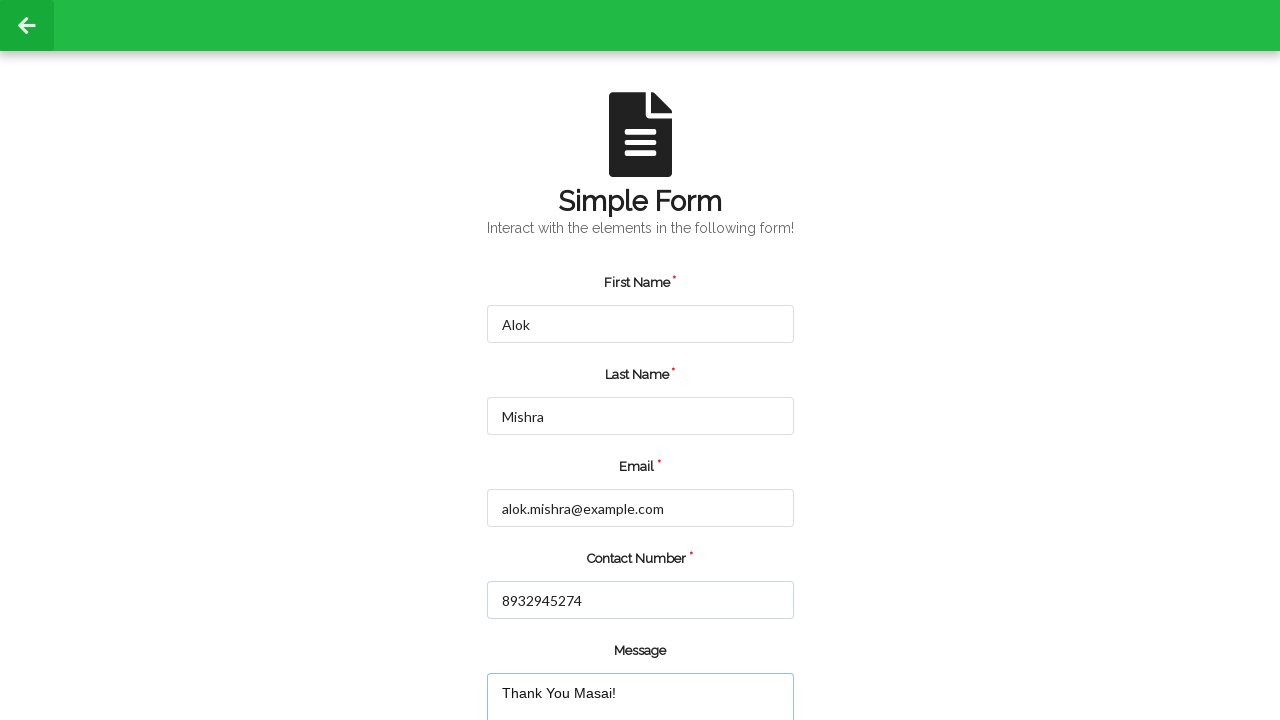

Clicked submit button to submit the form at (558, 660) on input[value='submit']
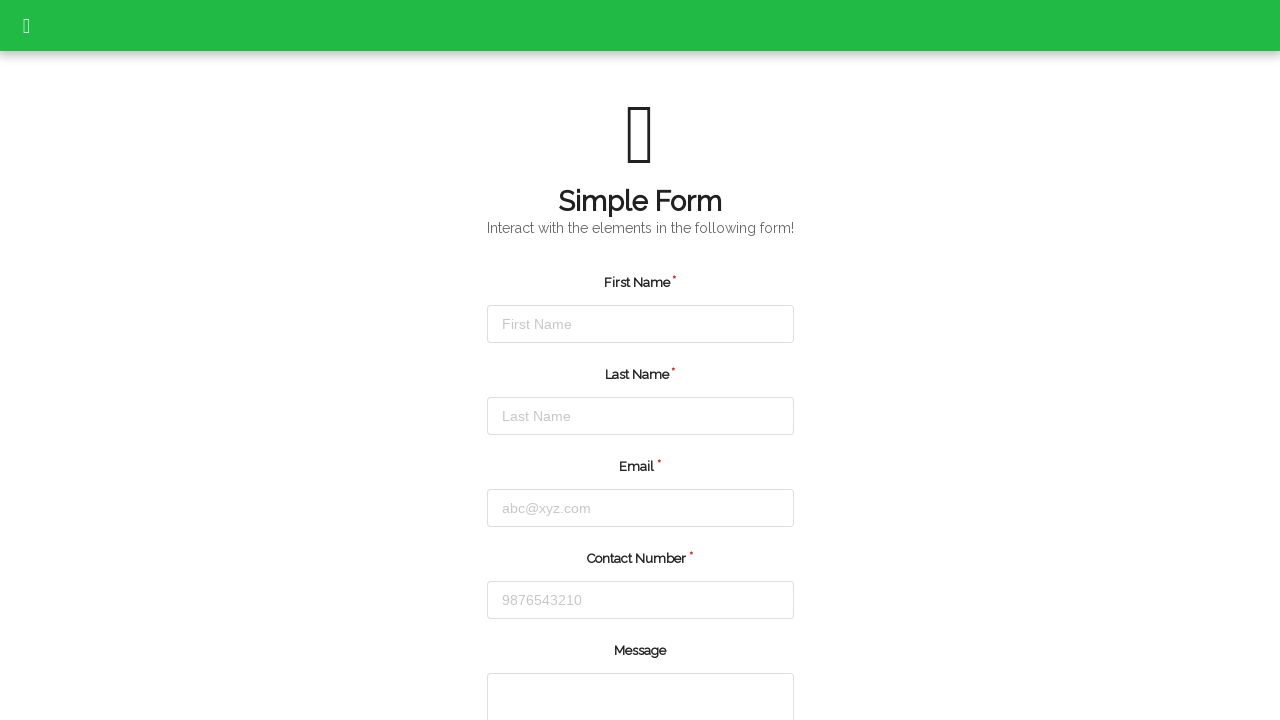

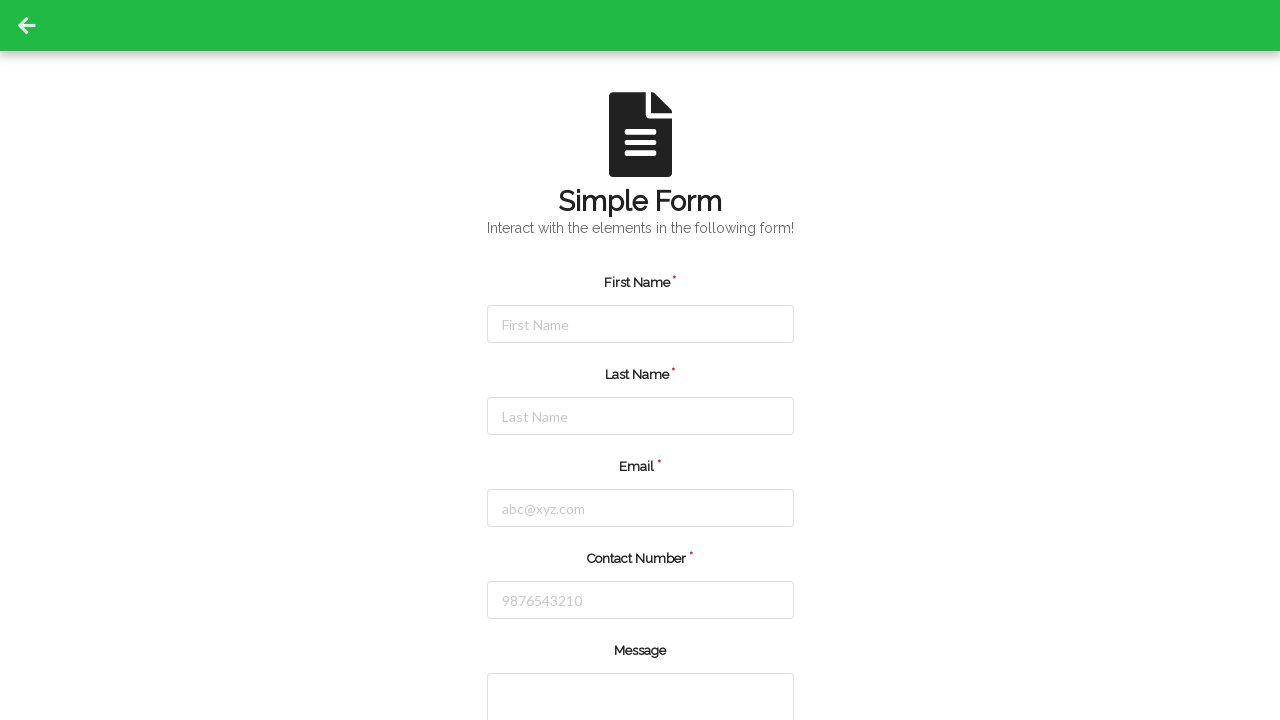